Tests filtering to display only active (incomplete) items and navigation with back button

Starting URL: https://demo.playwright.dev/todomvc

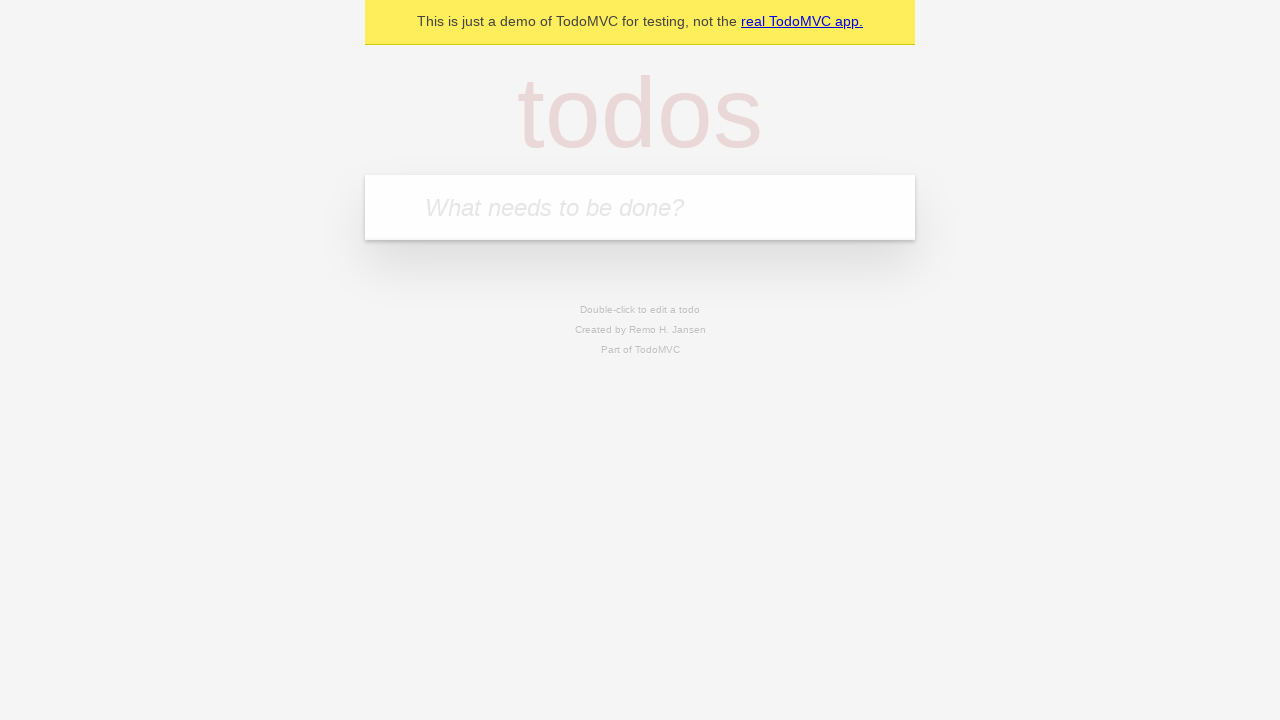

Filled todo input with 'buy some cheese' on internal:attr=[placeholder="What needs to be done?"i]
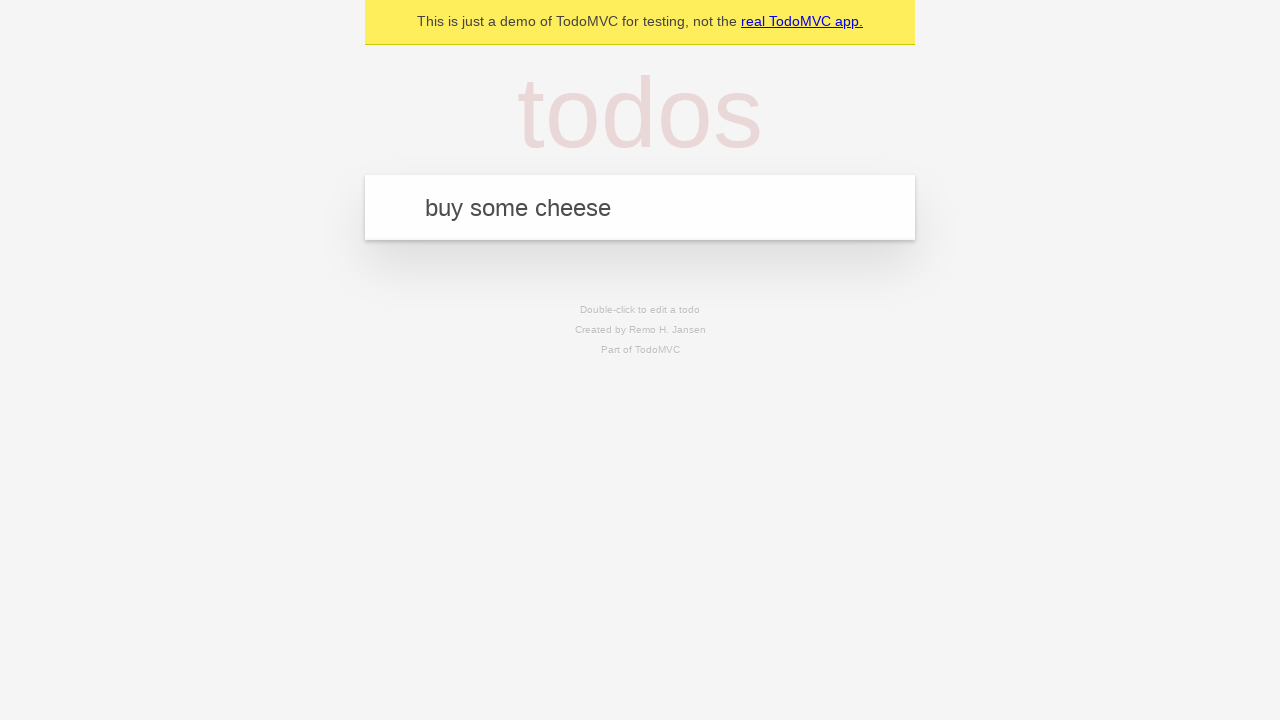

Pressed Enter to add first todo on internal:attr=[placeholder="What needs to be done?"i]
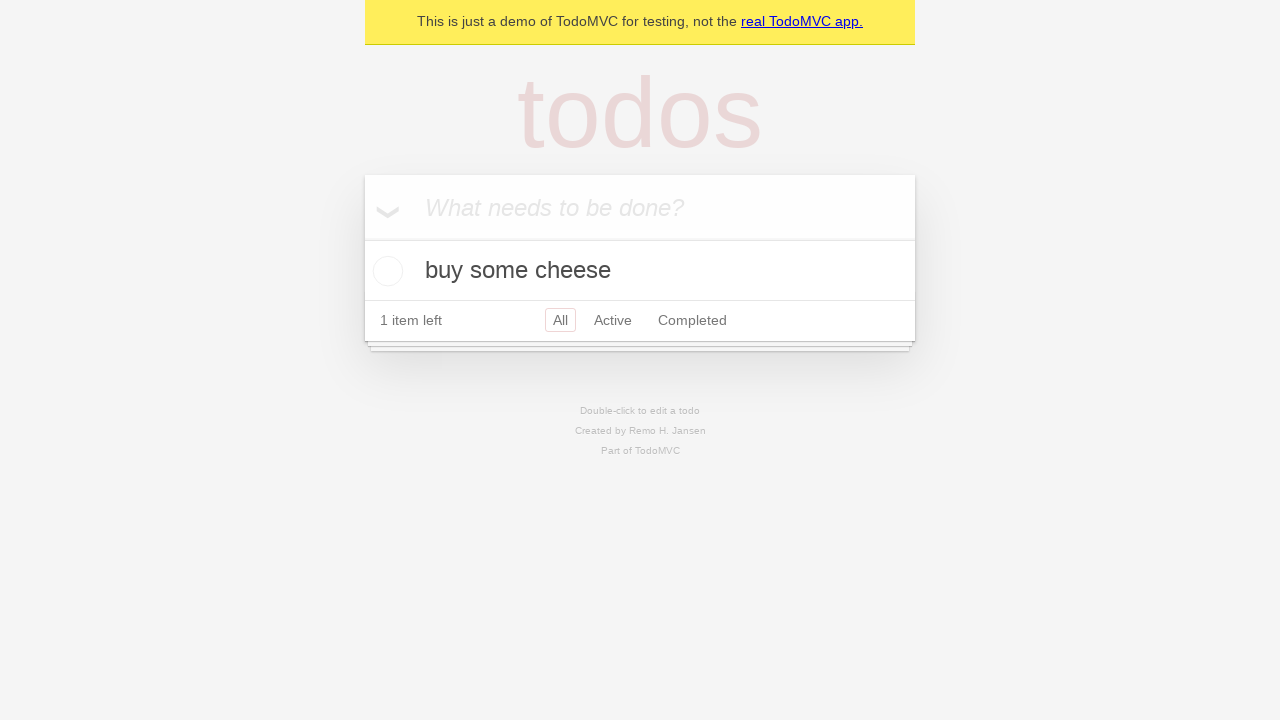

Filled todo input with 'feed the cat' on internal:attr=[placeholder="What needs to be done?"i]
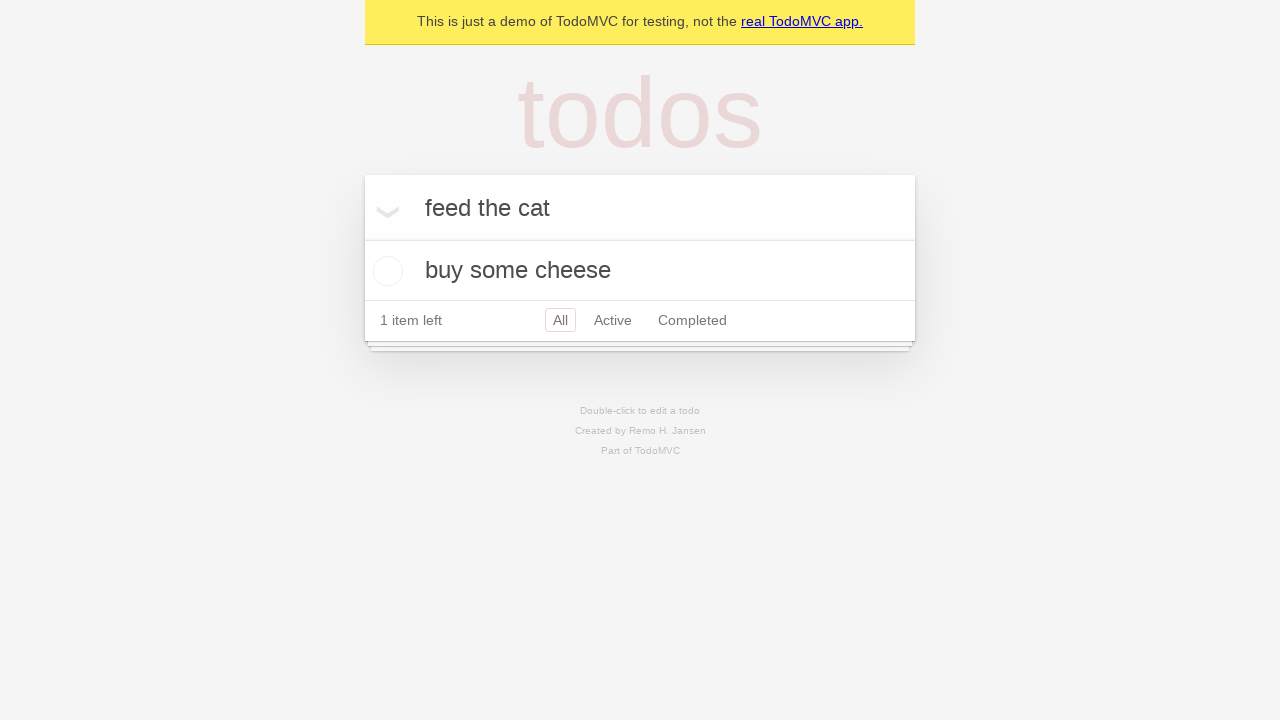

Pressed Enter to add second todo on internal:attr=[placeholder="What needs to be done?"i]
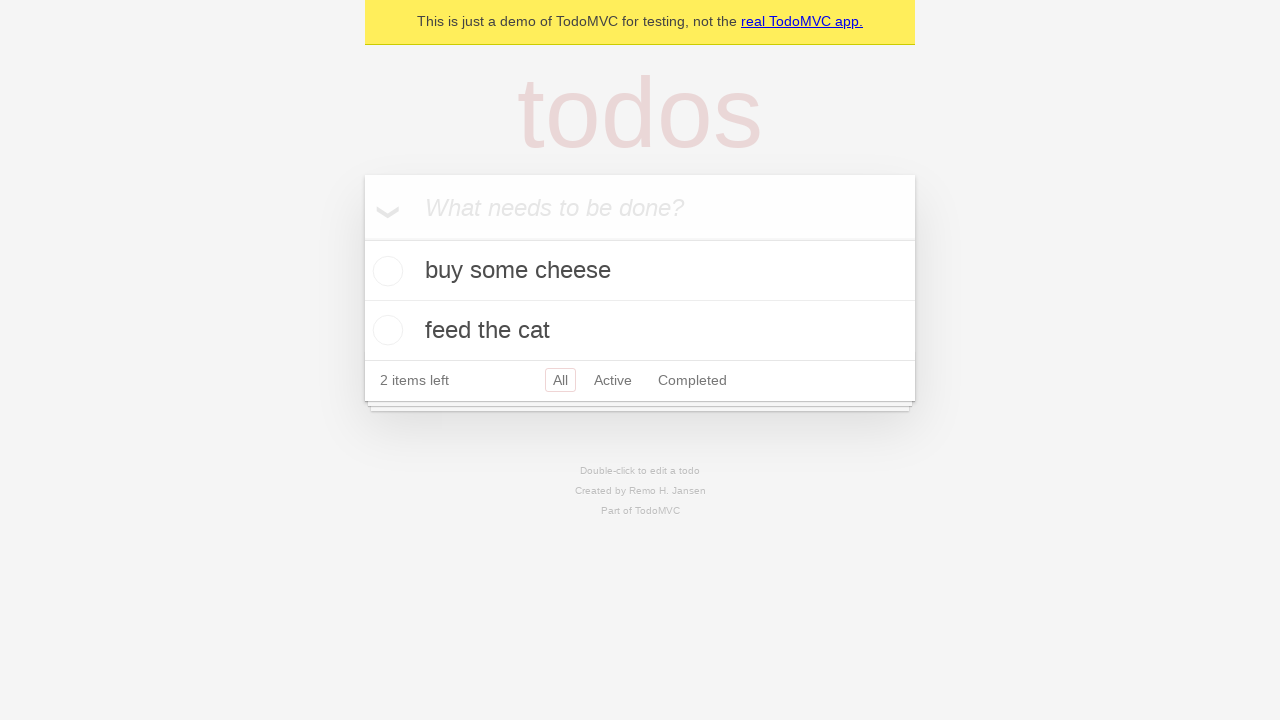

Filled todo input with 'book a doctors appointment' on internal:attr=[placeholder="What needs to be done?"i]
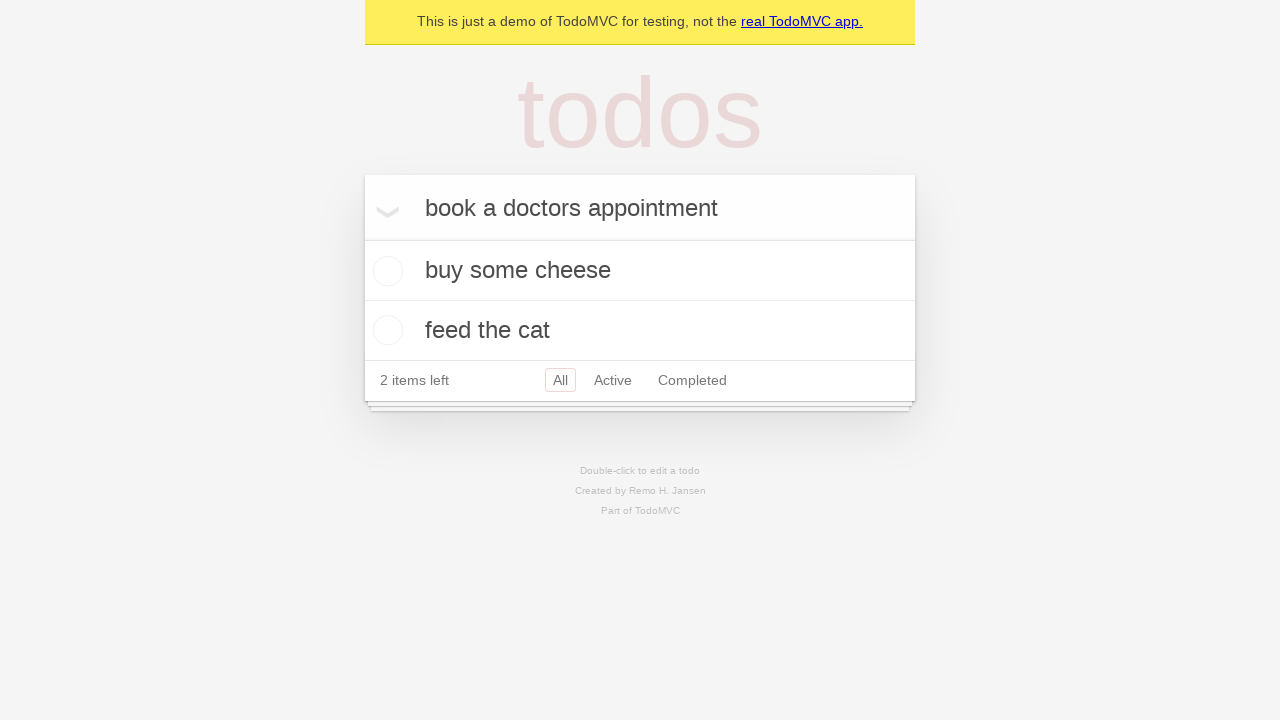

Pressed Enter to add third todo on internal:attr=[placeholder="What needs to be done?"i]
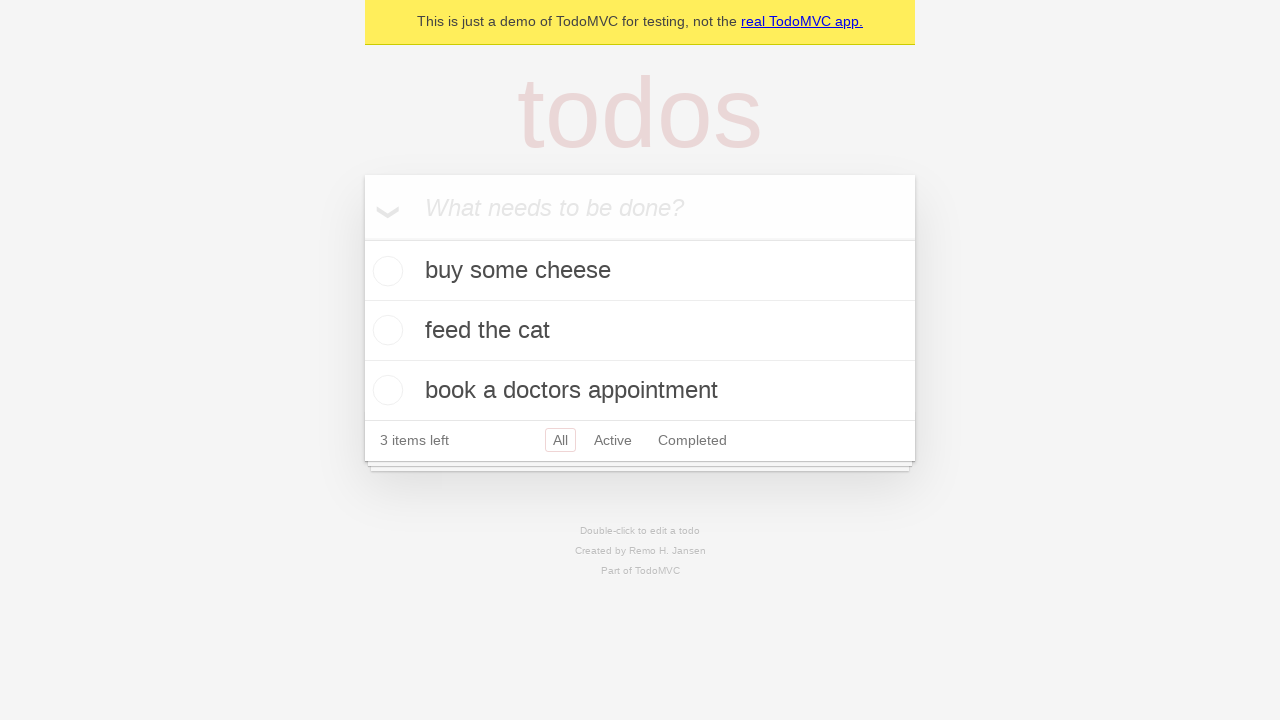

Waited for all three todos to load
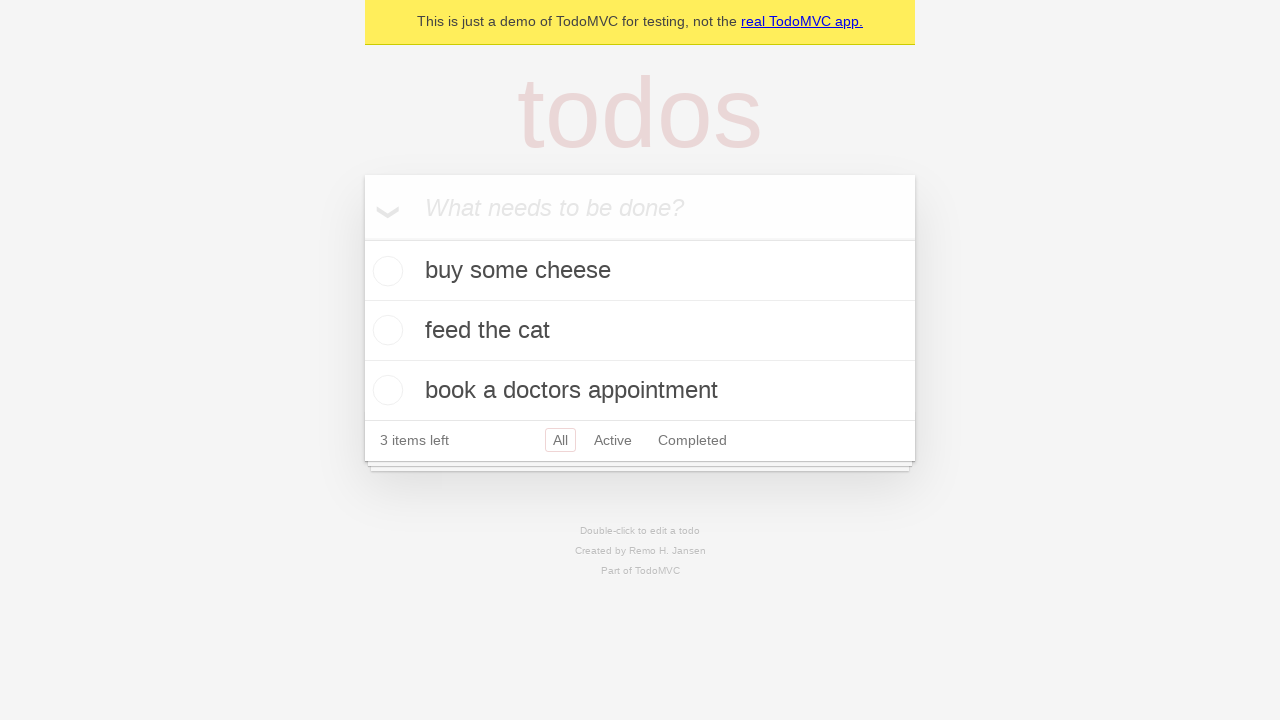

Checked the second todo item 'feed the cat' at (385, 330) on internal:testid=[data-testid="todo-item"s] >> nth=1 >> internal:role=checkbox
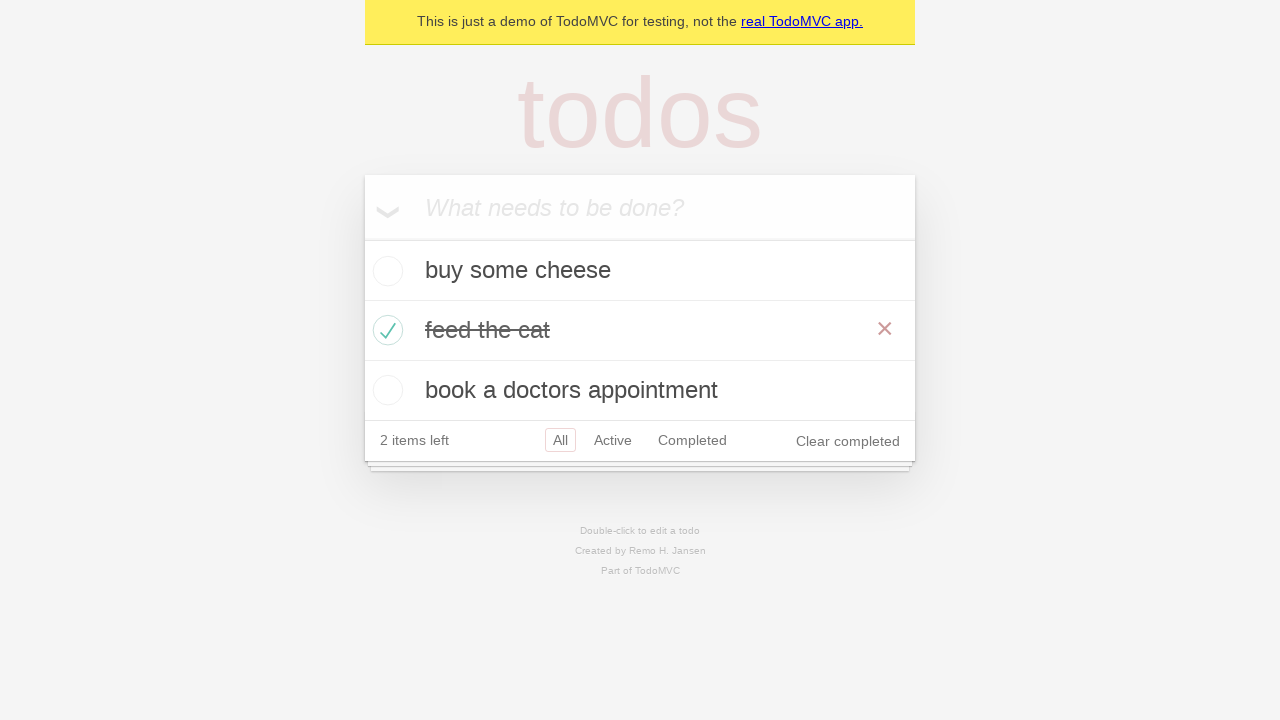

Clicked Active filter to display only incomplete items at (613, 440) on internal:role=link[name="Active"i]
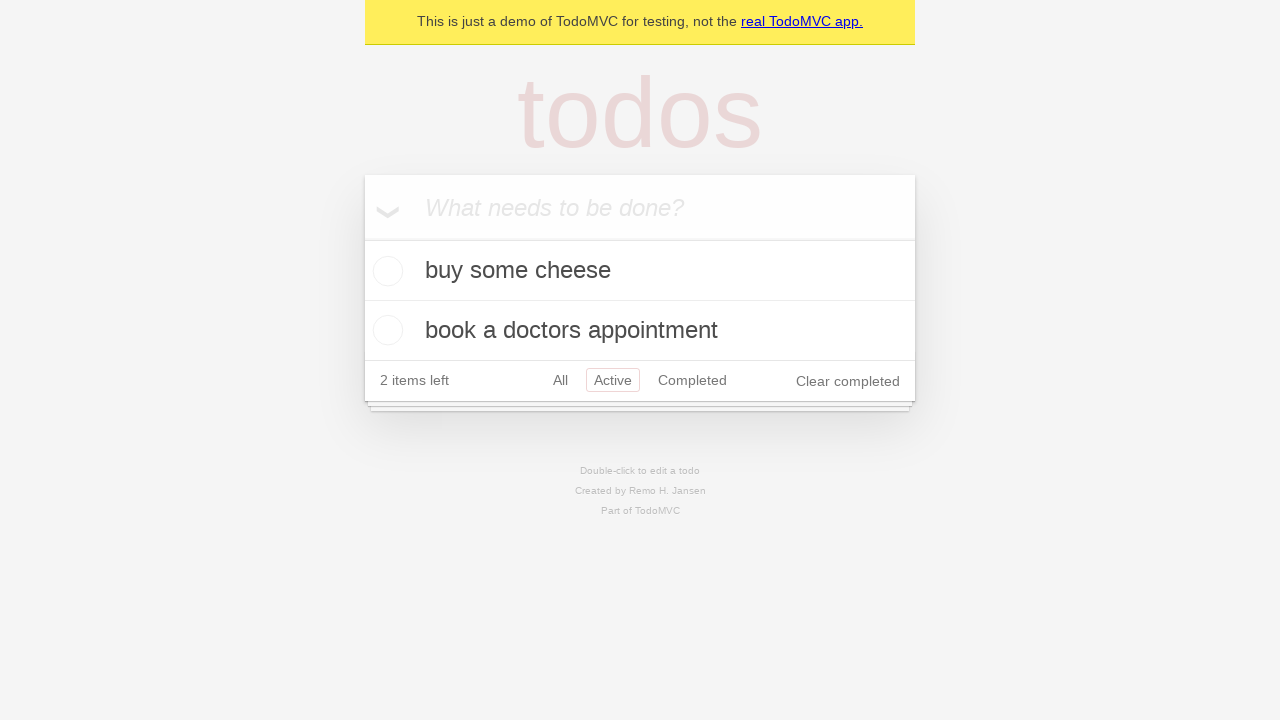

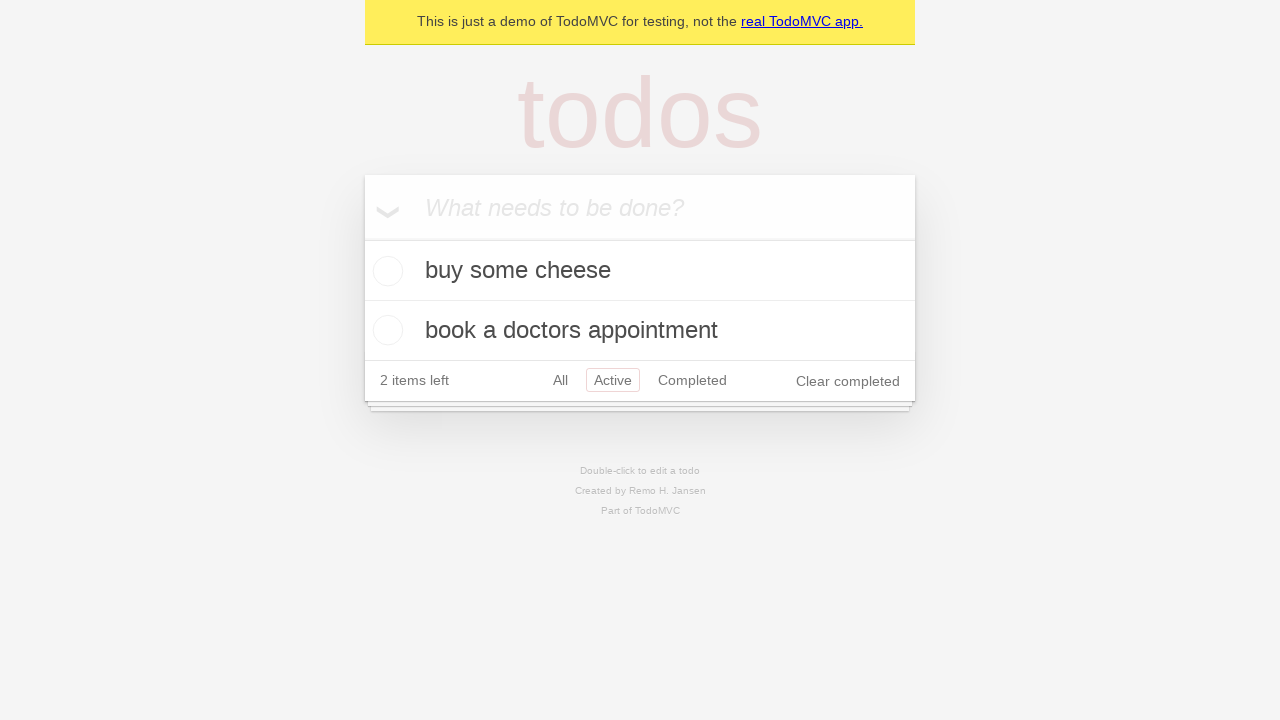